Tests drag and drop functionality by dragging an element from source to target location on a test automation practice page

Starting URL: https://testautomationpractice.blogspot.com/

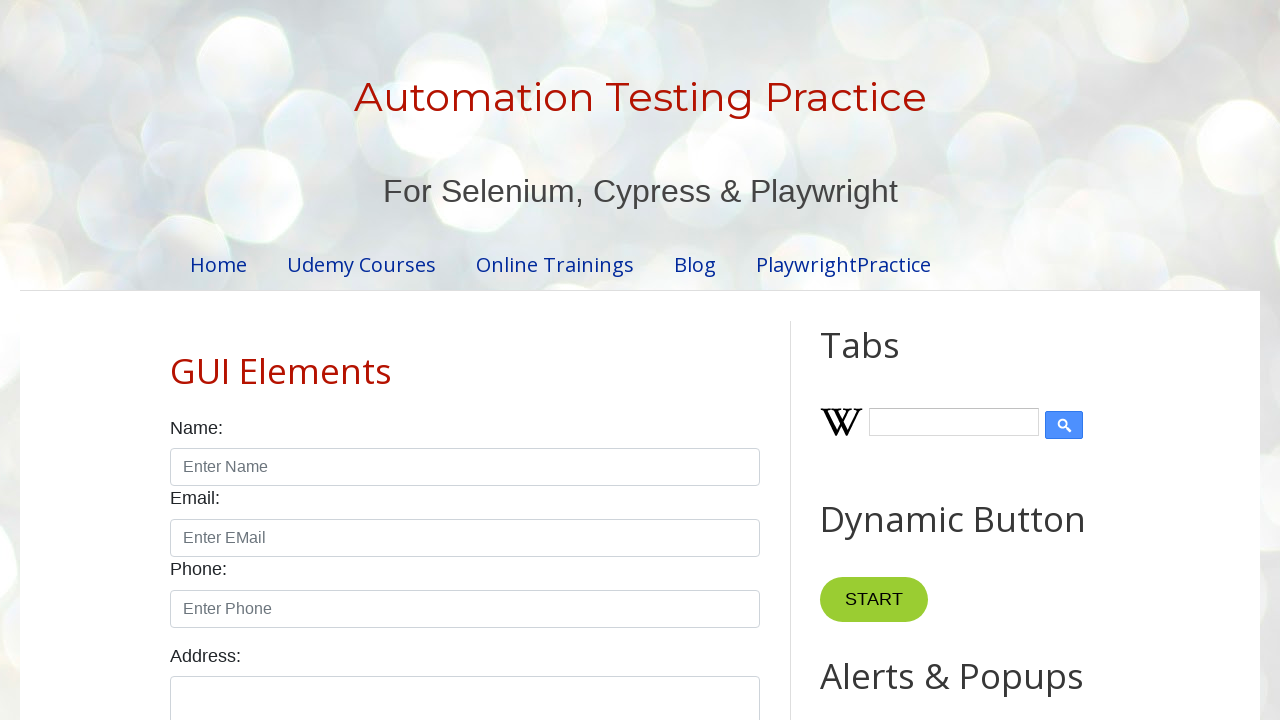

Located source element with ID 'draggable'
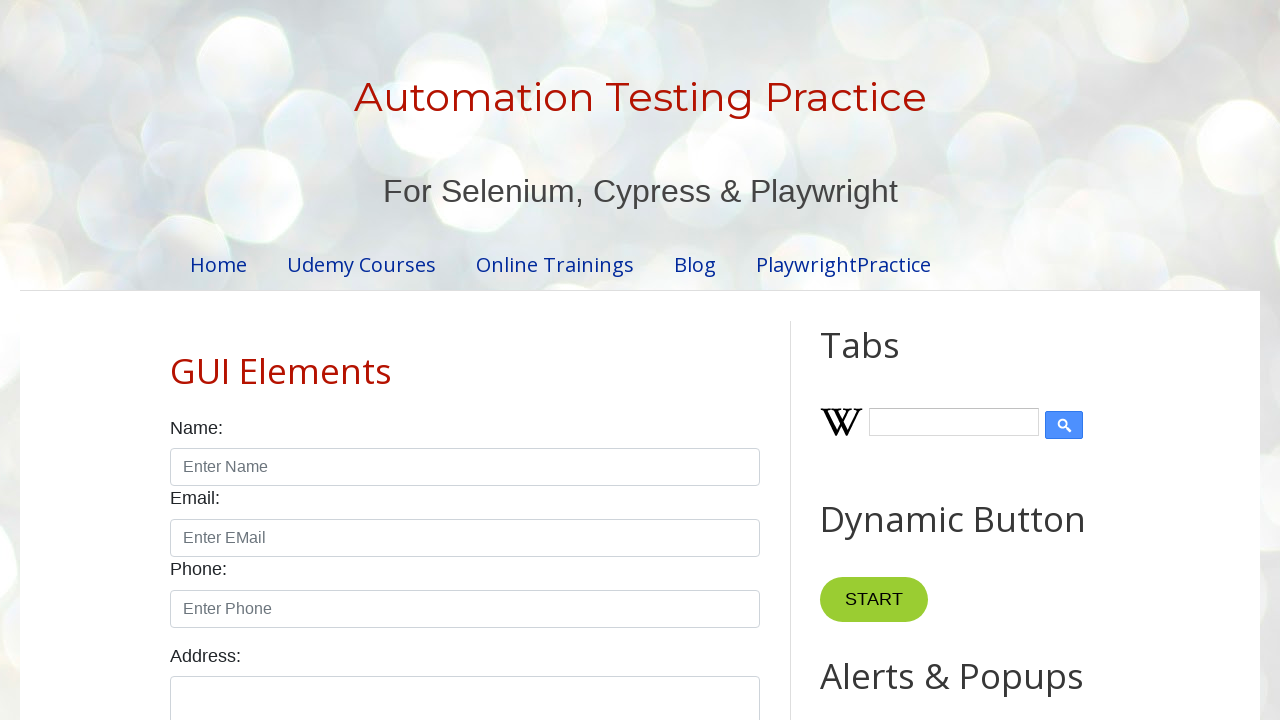

Located target element with ID 'droppable'
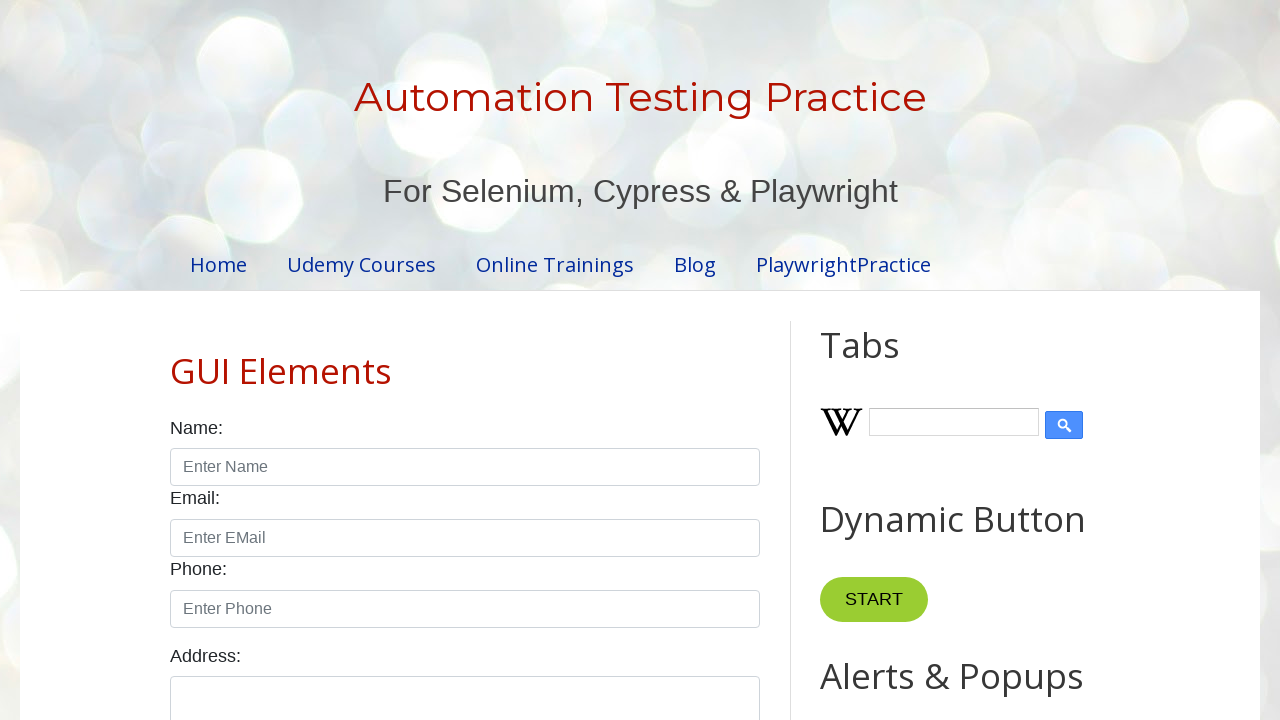

Dragged source element to target element at (1015, 404)
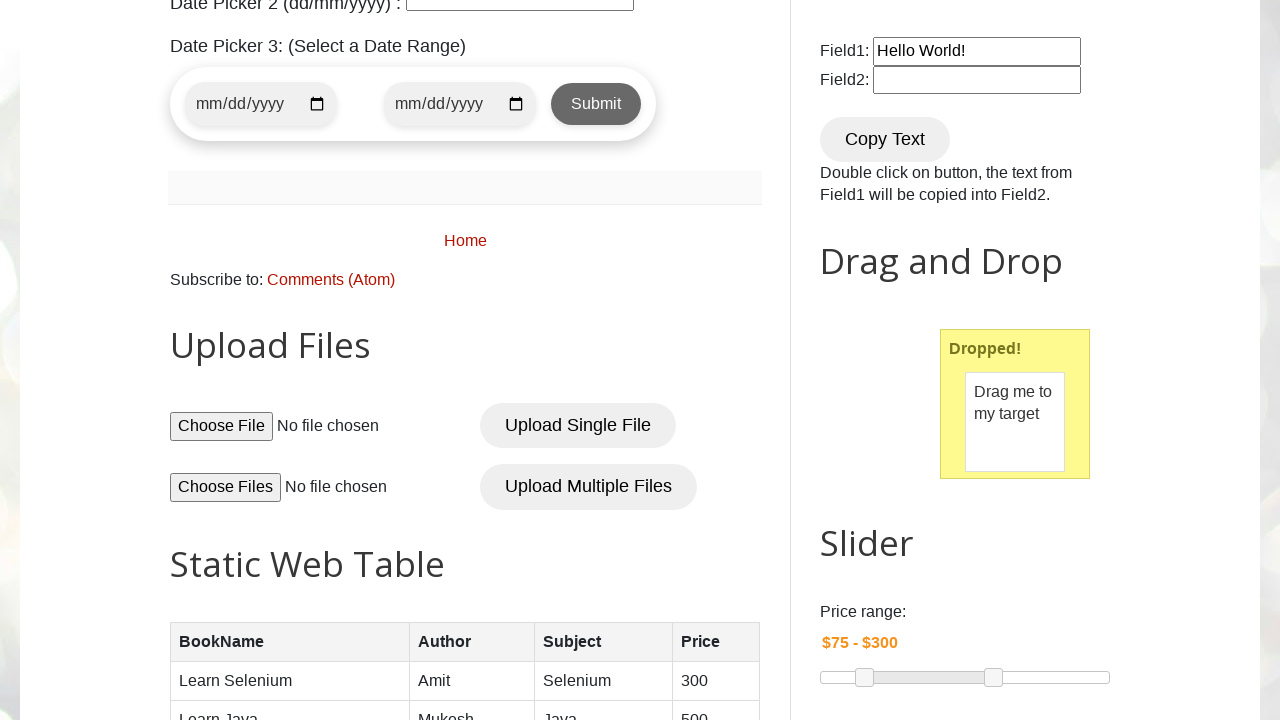

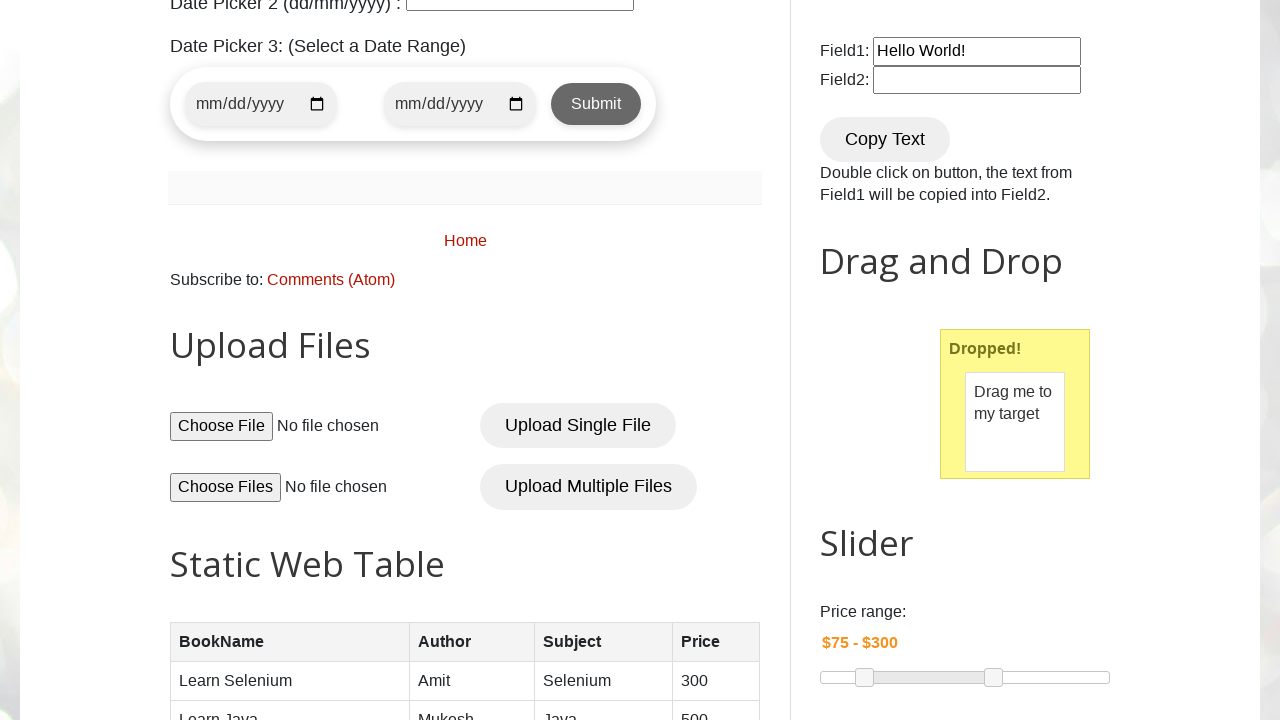